Tests file upload functionality by navigating to the file upload page and verifying page elements are rendered

Starting URL: https://the-internet.herokuapp.com/

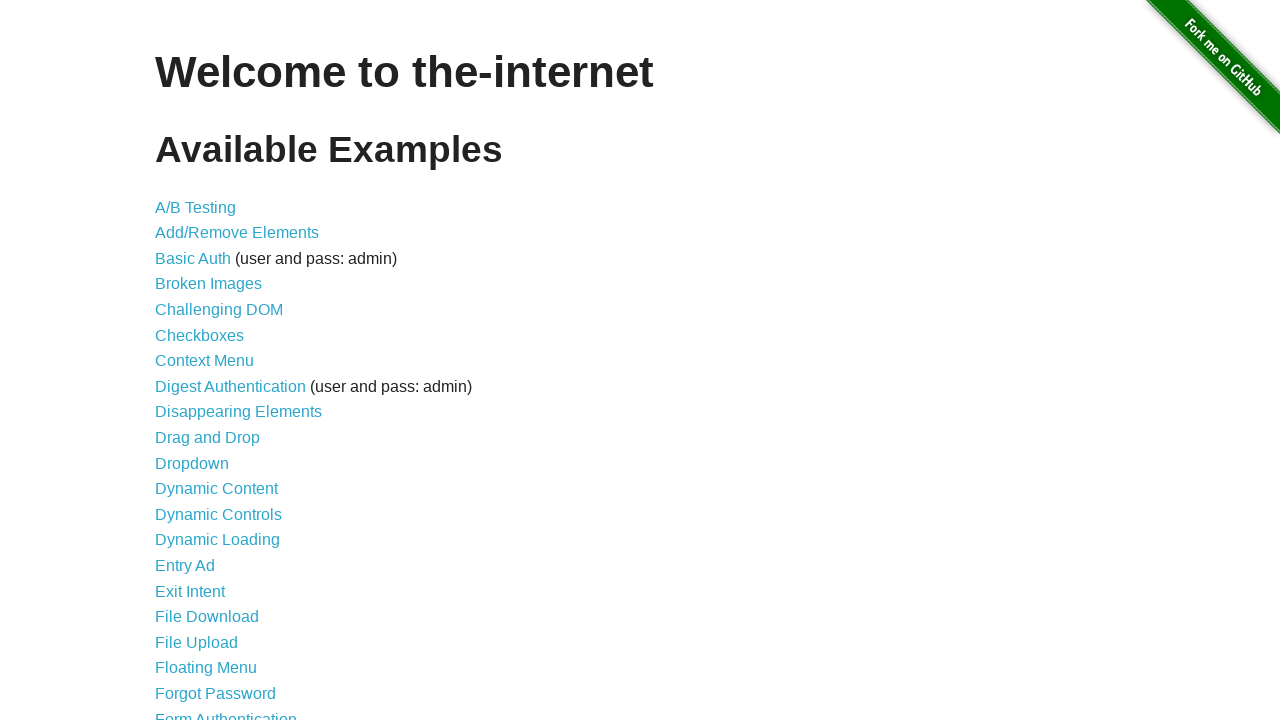

Waited for main page to load and verified 'Welcome to the-internet' text is present
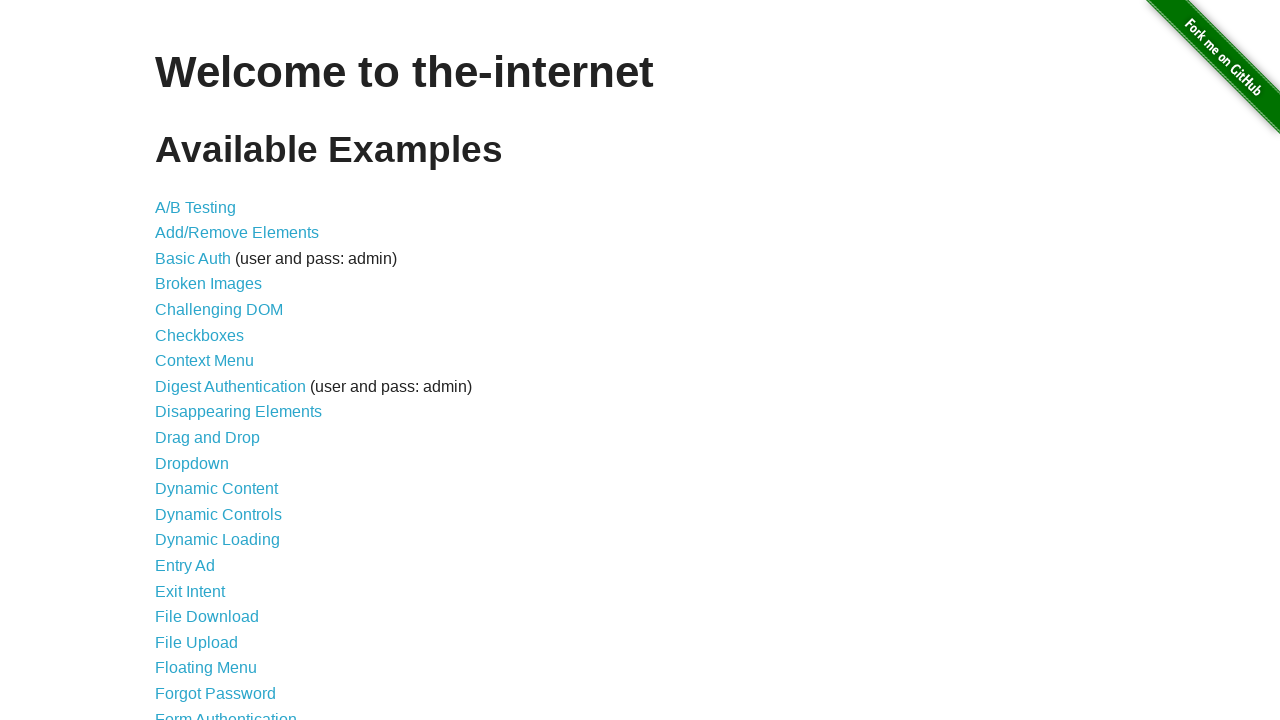

Clicked on File Upload link to navigate to file upload page at (196, 642) on a[href='/upload']
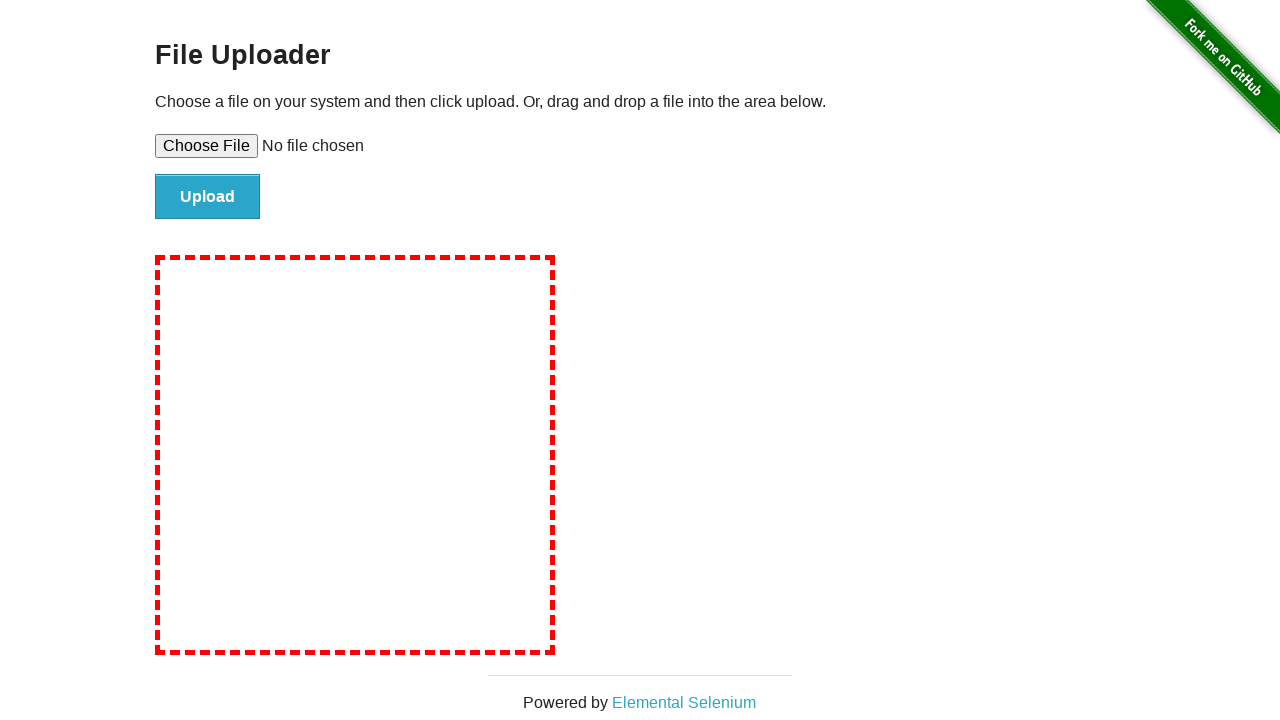

Waited for file upload page to load and file upload input element is visible
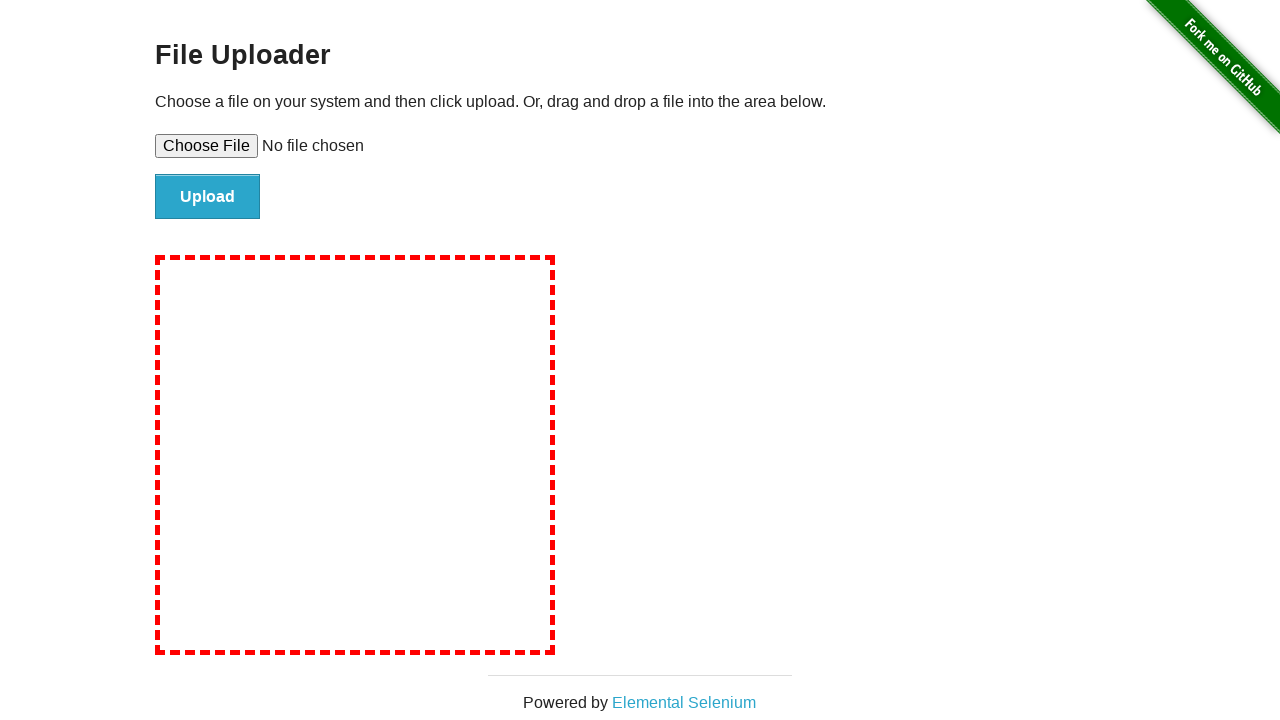

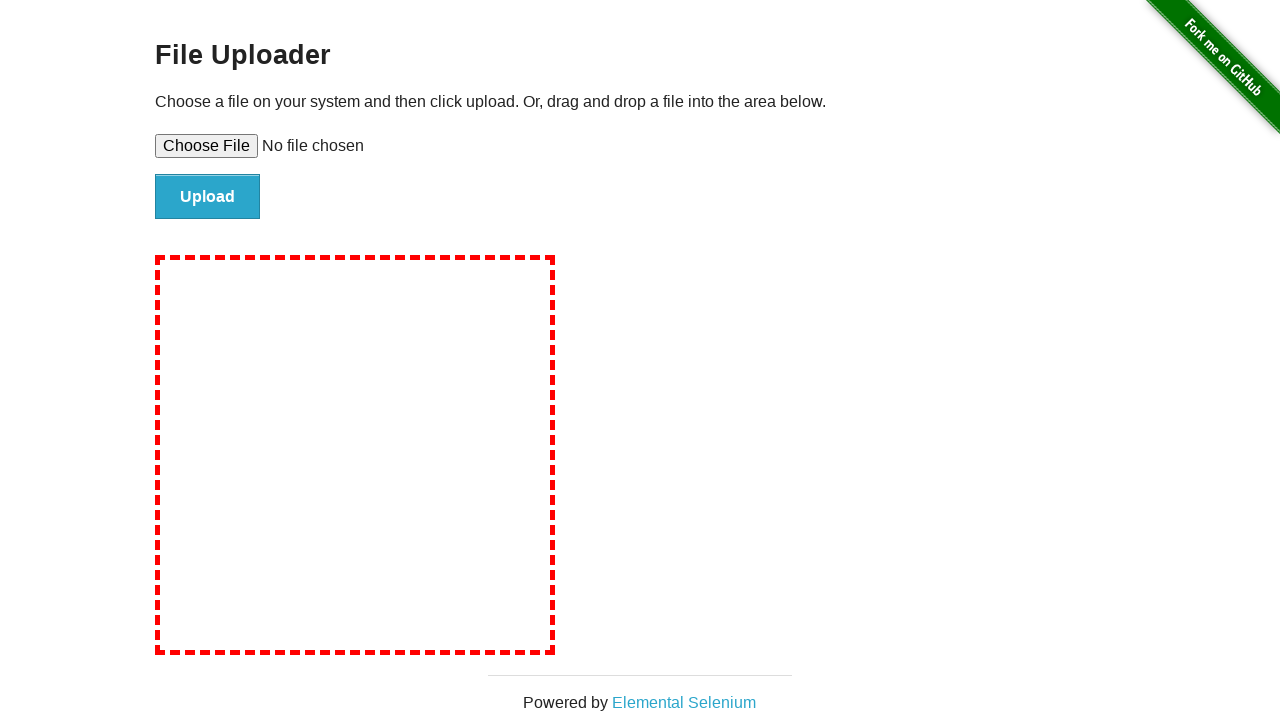